Tests browser window manipulation and element property retrieval by navigating to a login form, resizing/repositioning the window, and checking element dimensions and CSS properties

Starting URL: https://crossbrowsertesting.github.io/

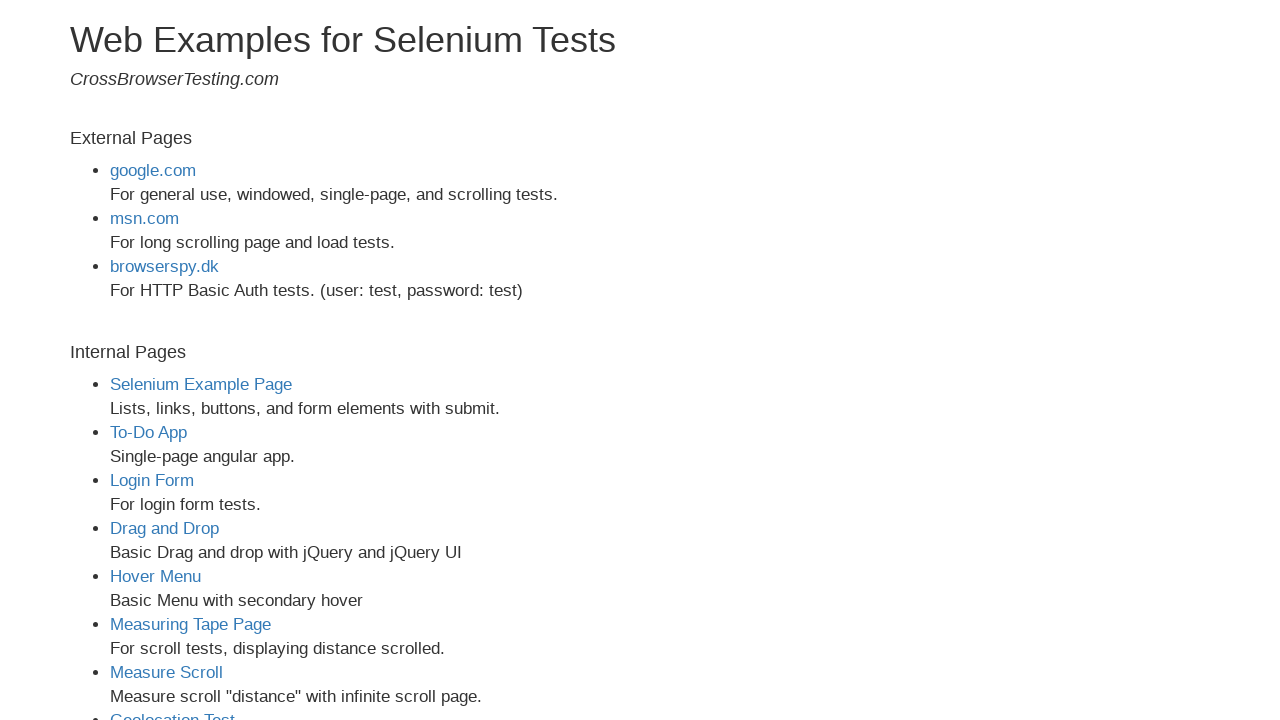

Clicked on Login Form link at (152, 480) on text=Login Form
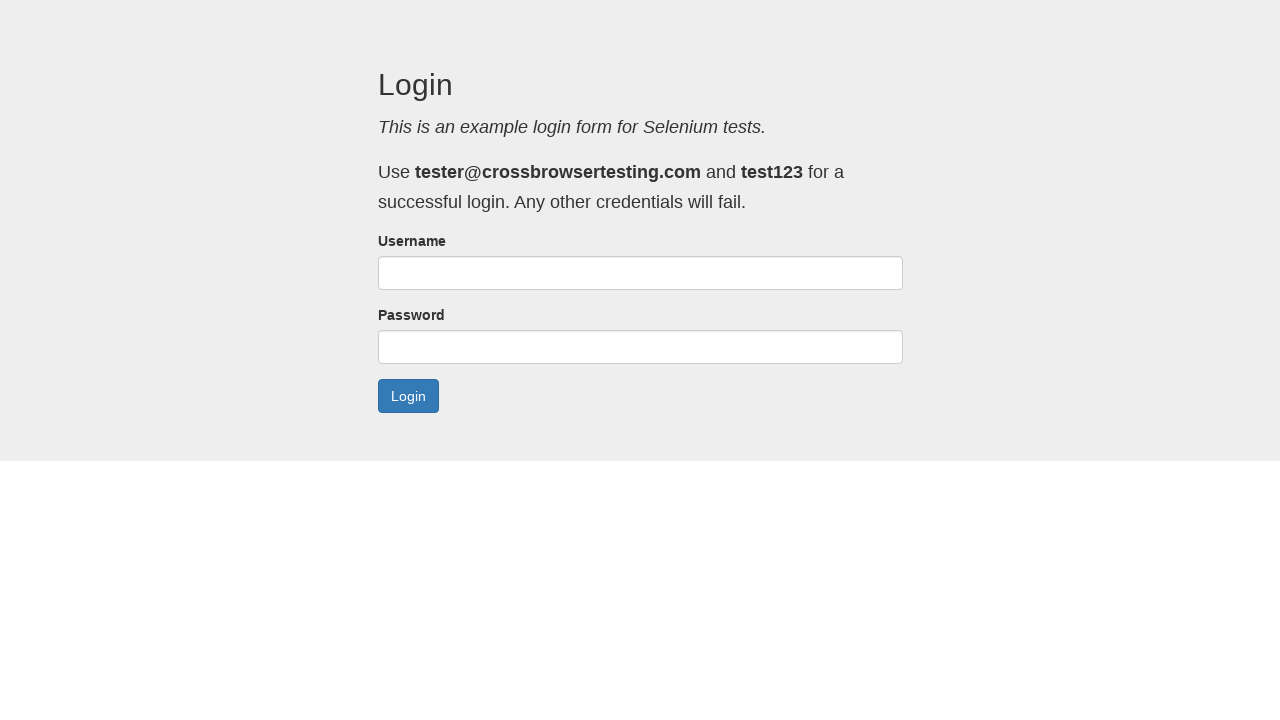

Retrieved current viewport size
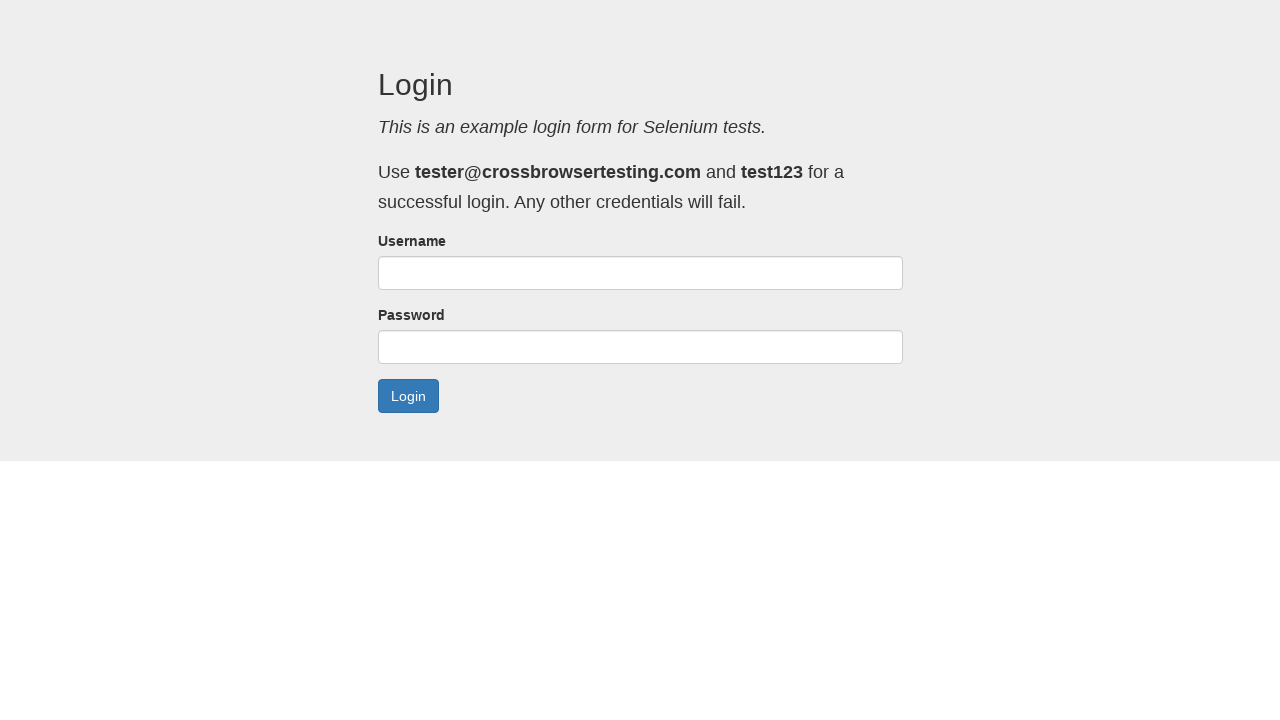

Resized viewport to smaller dimensions (width-50, height-50)
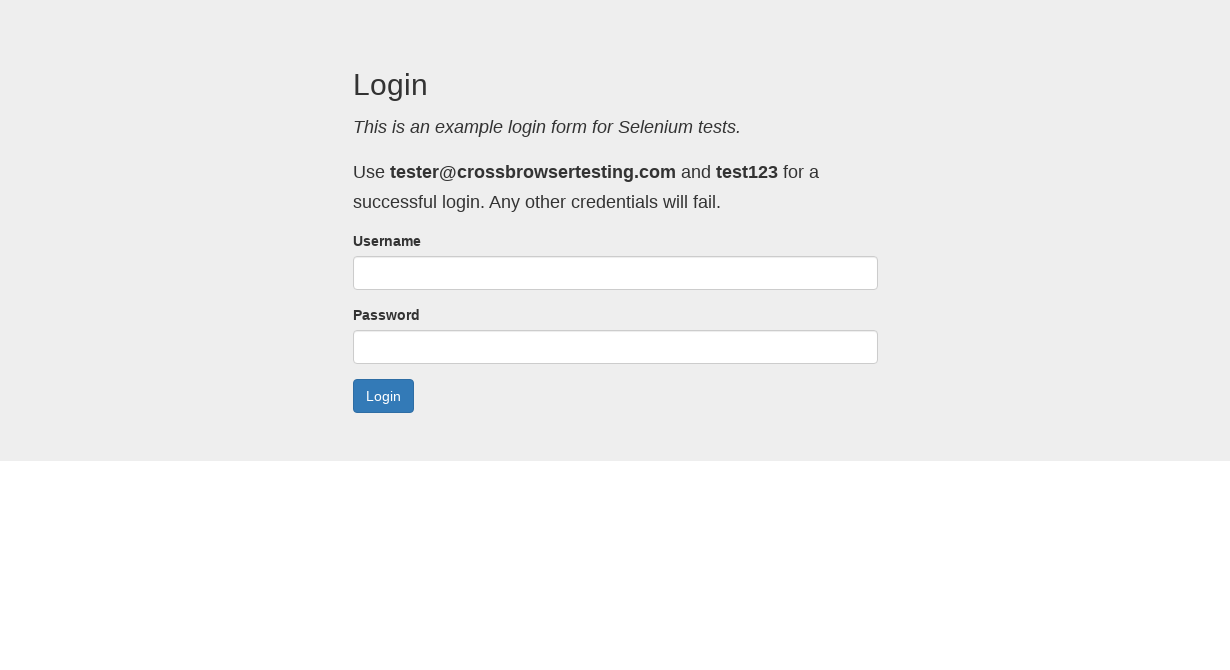

Retrieved modified viewport size after resize
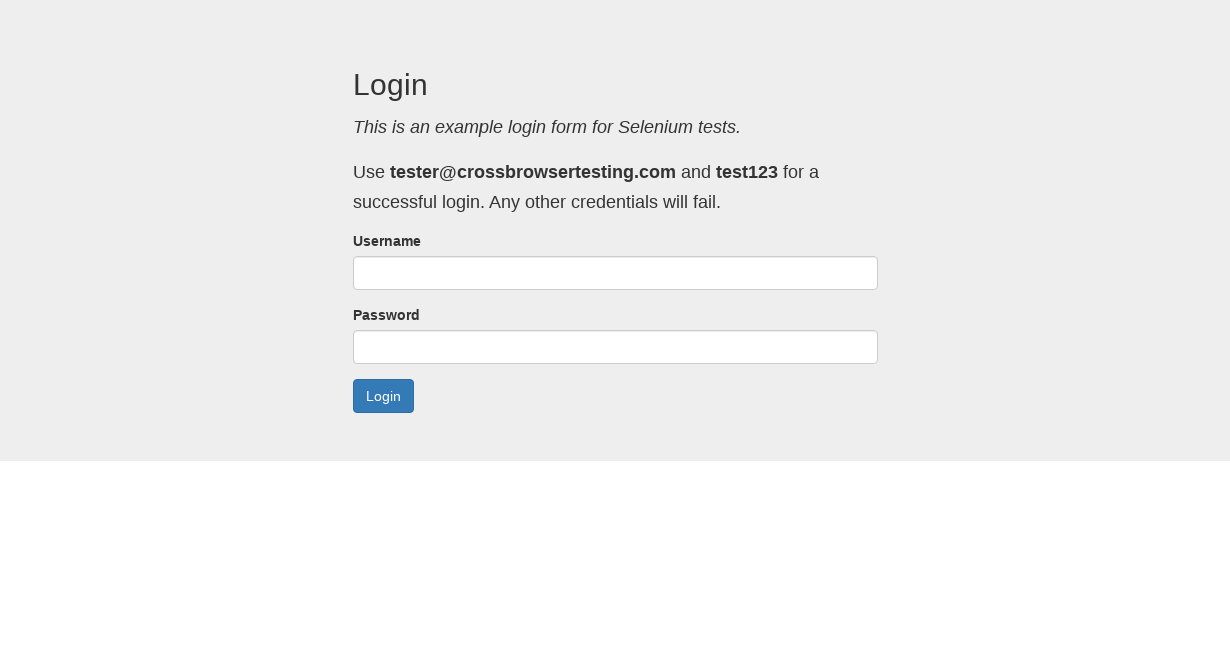

Maximized viewport to 1920x1080
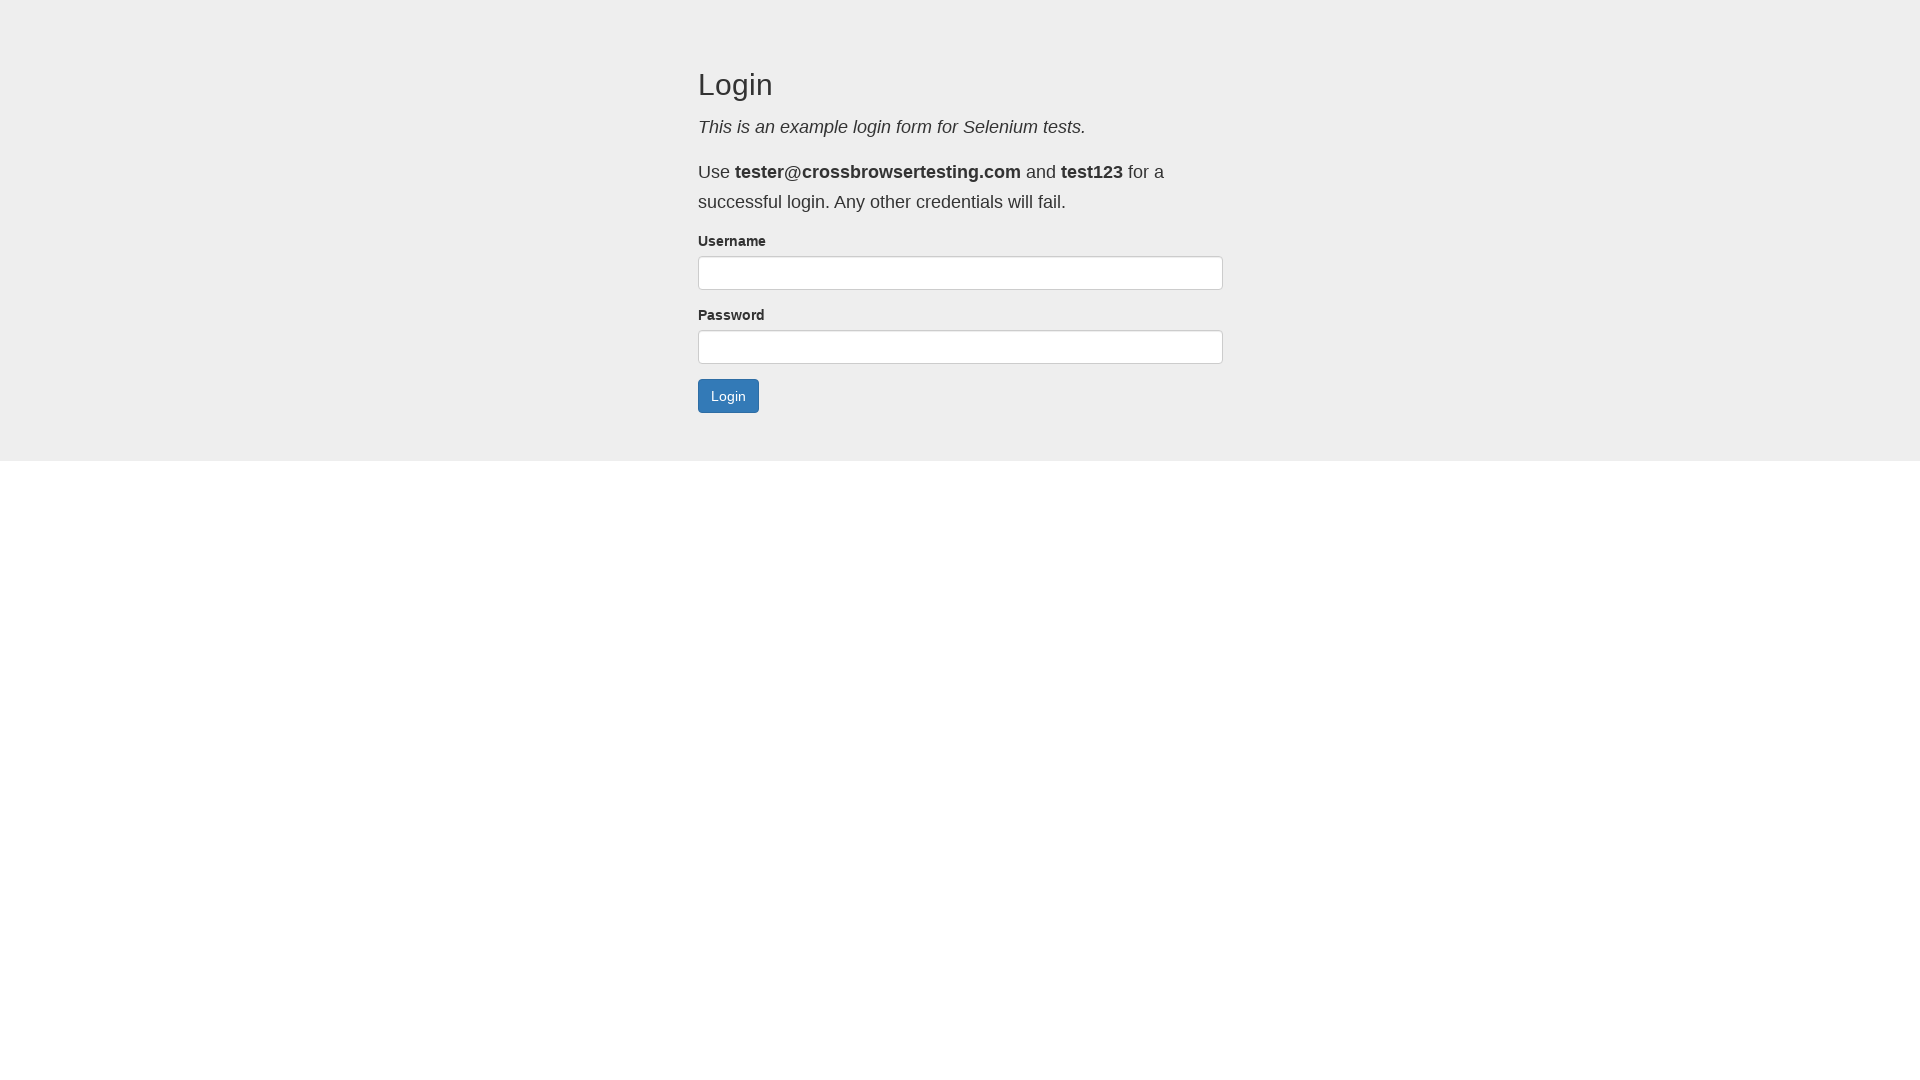

Retrieved bounding box for username element
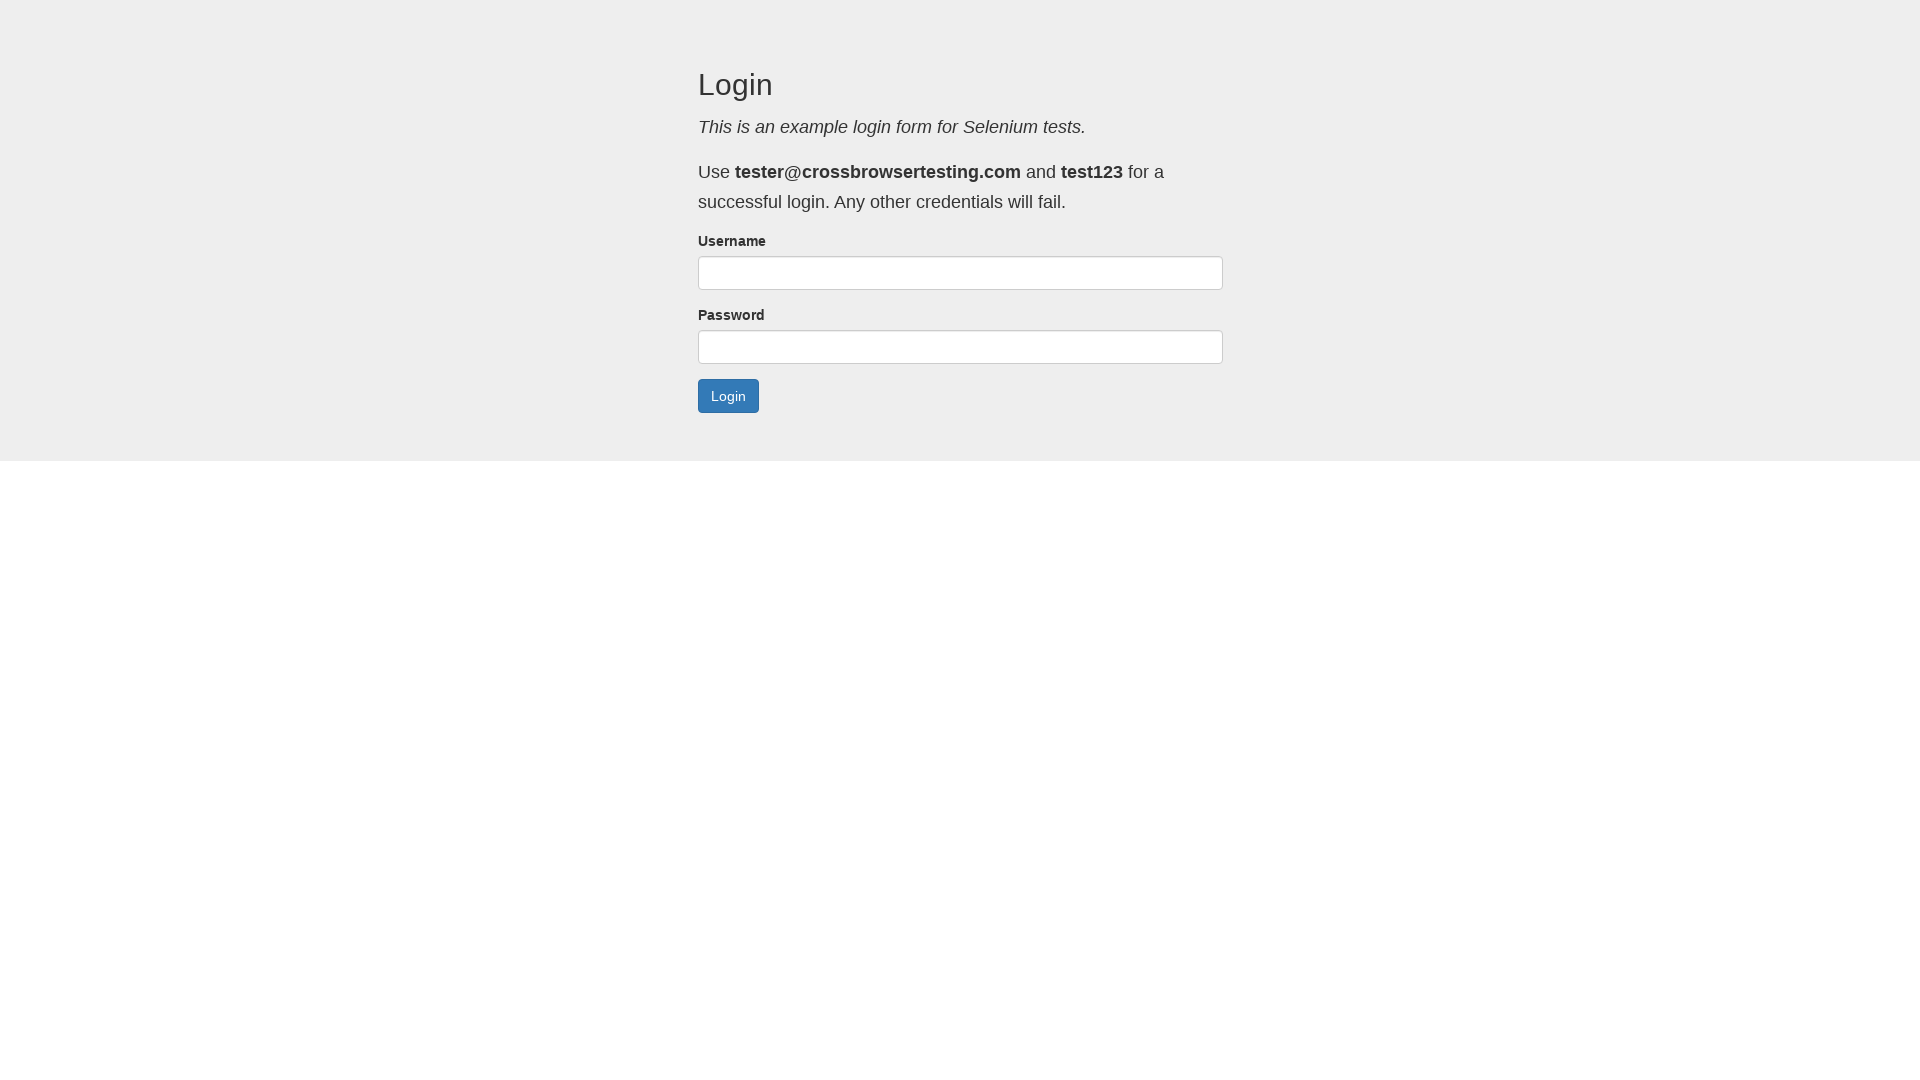

Retrieved computed foreground color of submit button
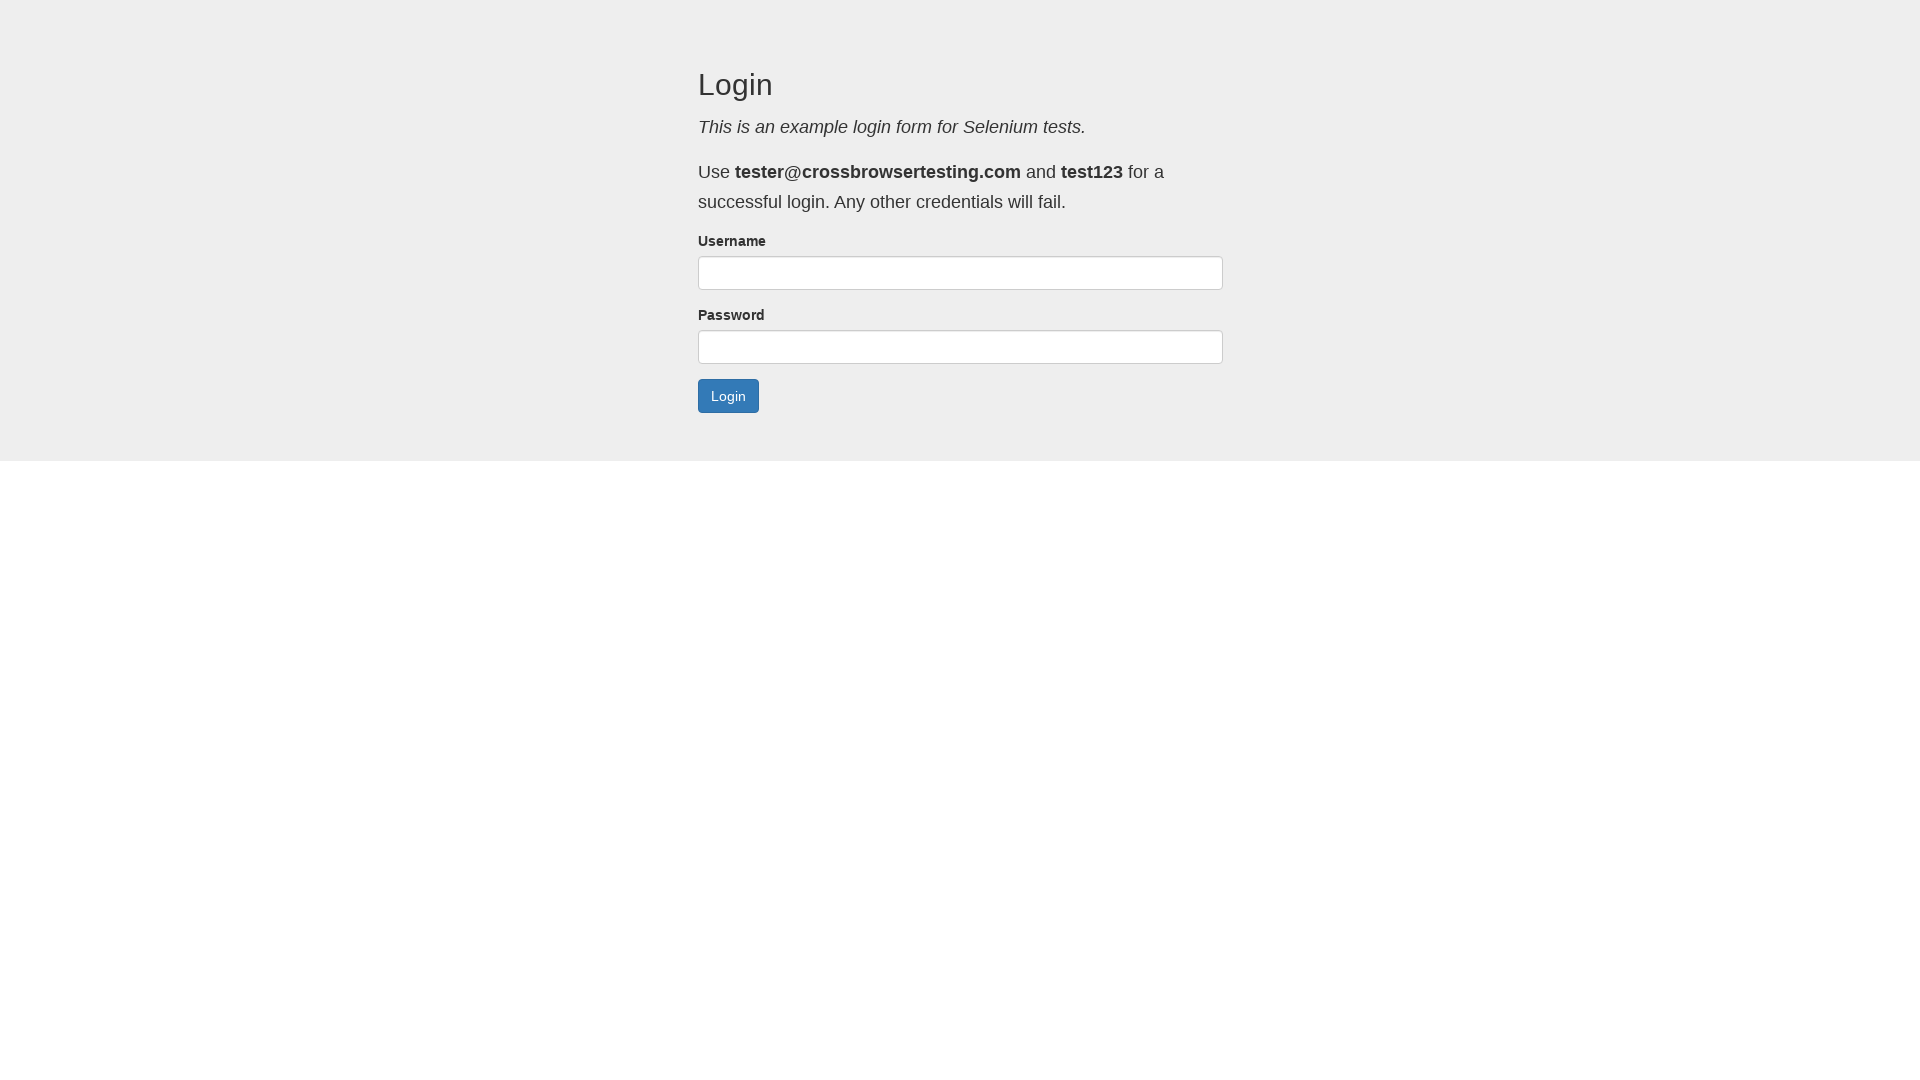

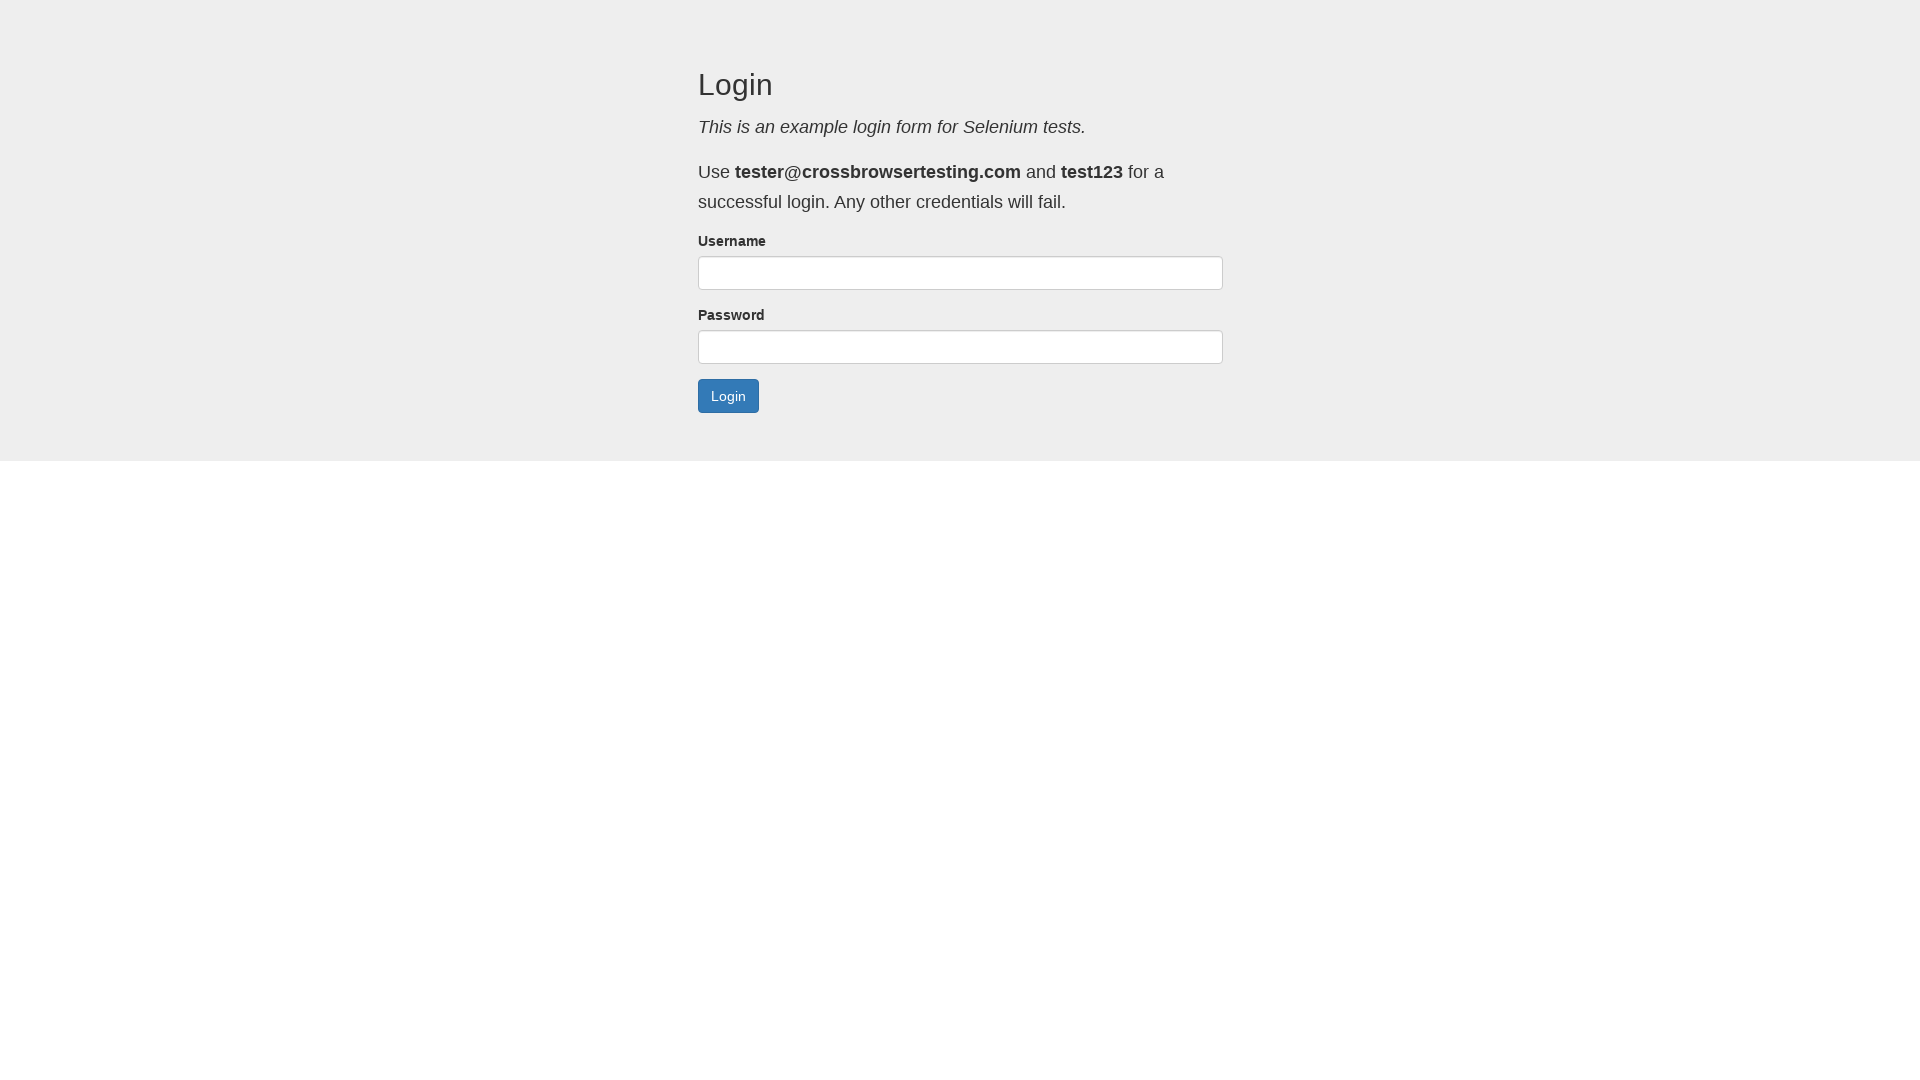